Tests hover functionality by hovering over three images and verifying that corresponding user name text becomes visible for each image.

Starting URL: https://practice.cydeo.com/hovers

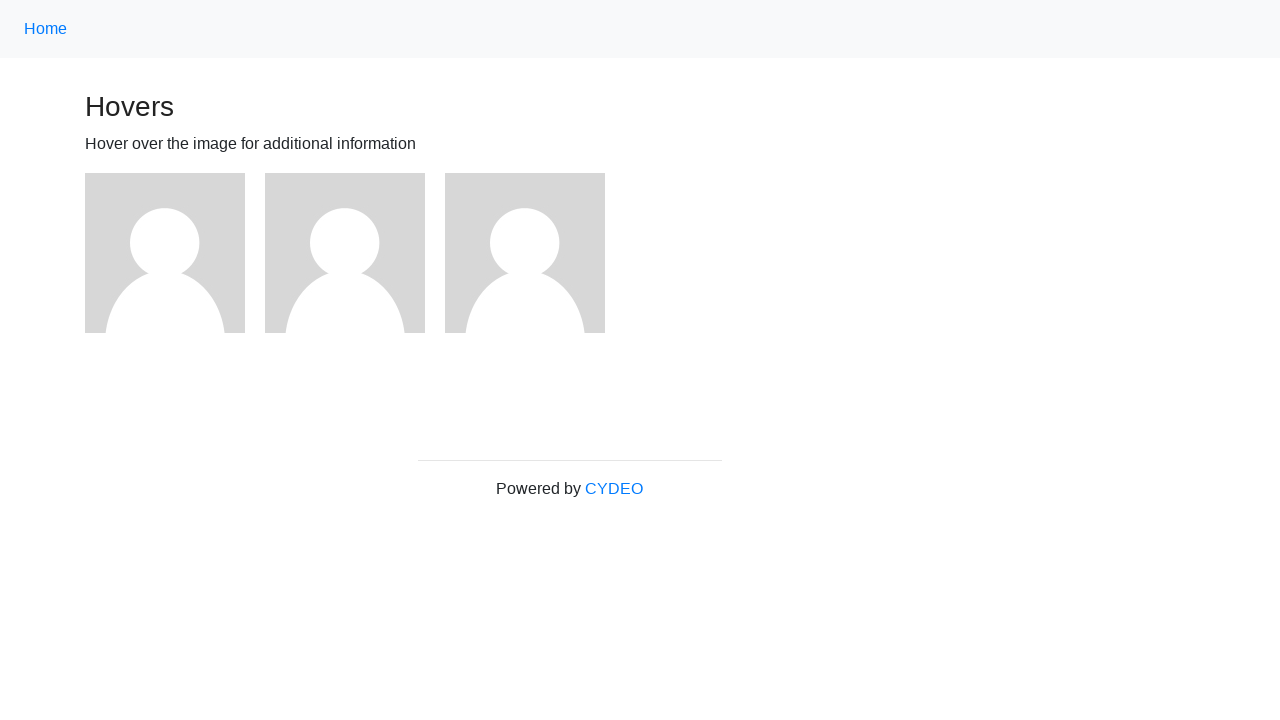

Located first image element
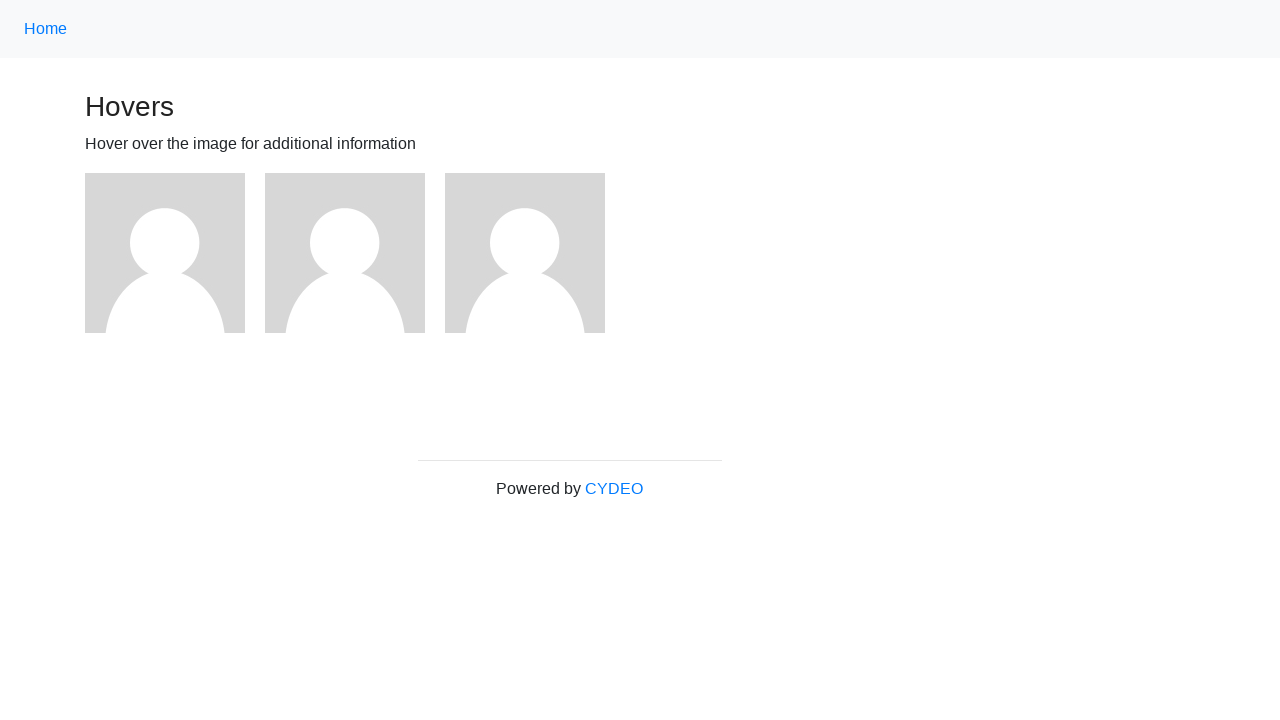

Located second image element
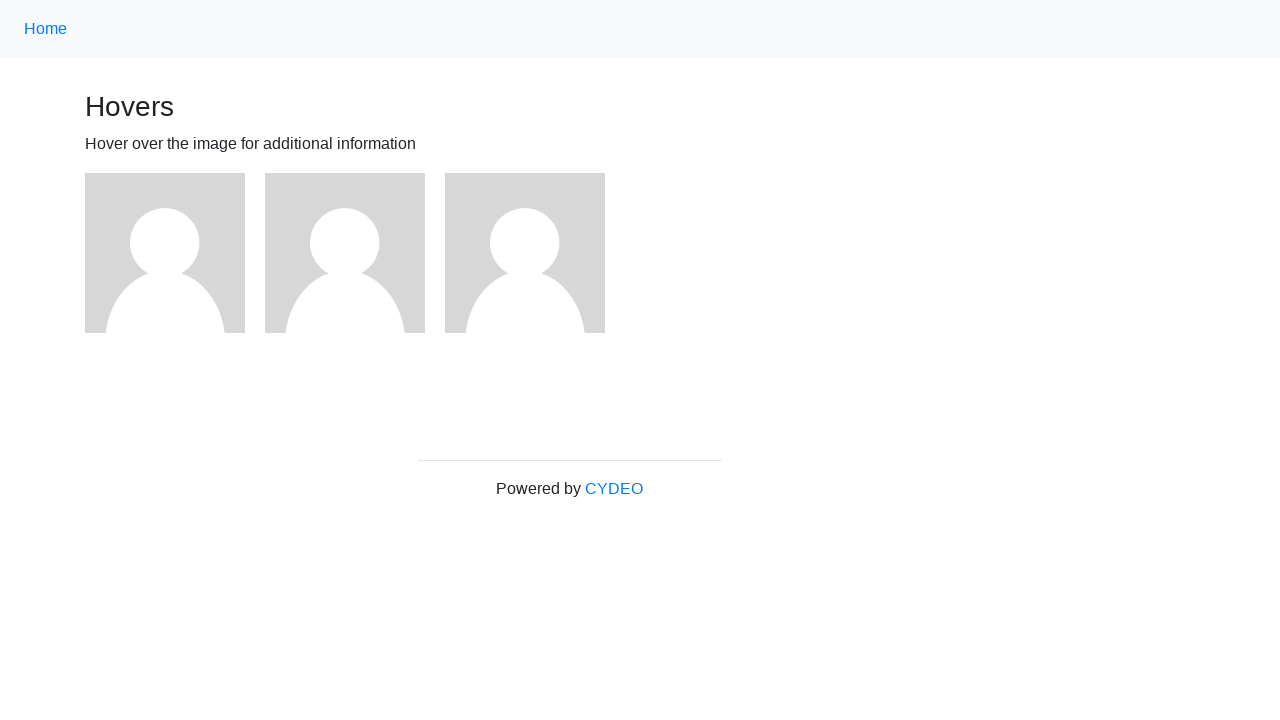

Located third image element
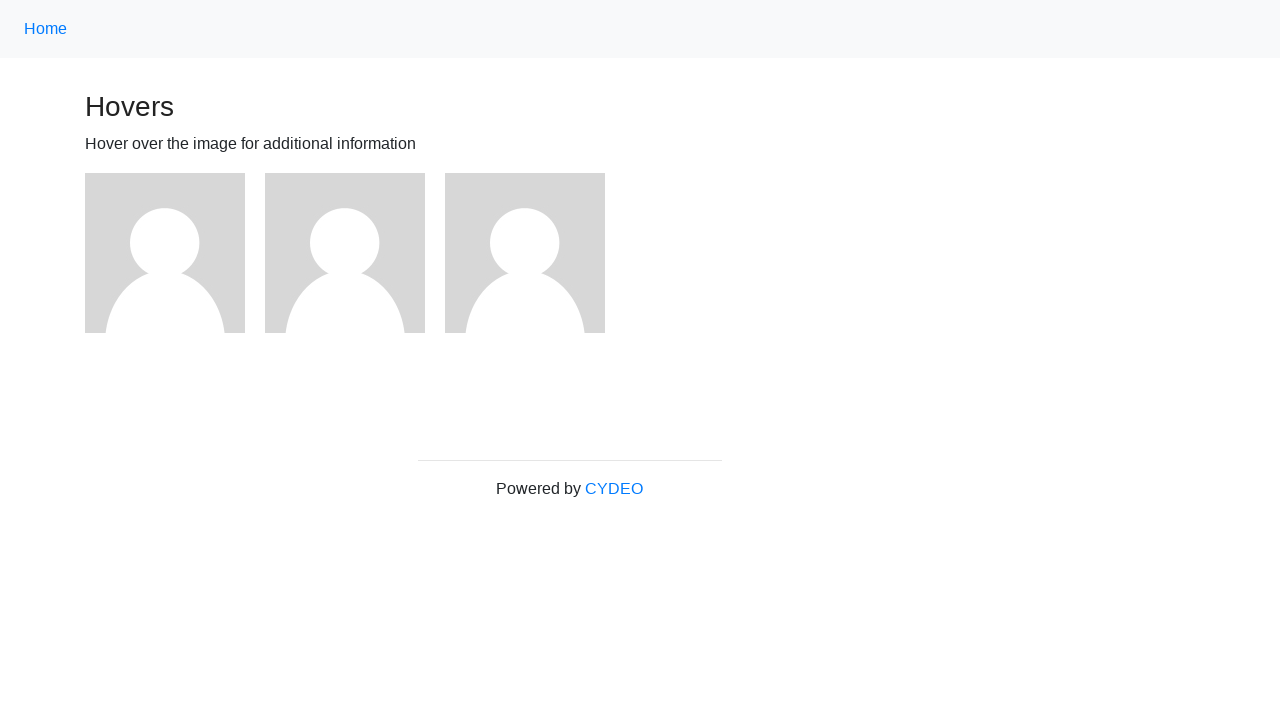

Located user1 text element
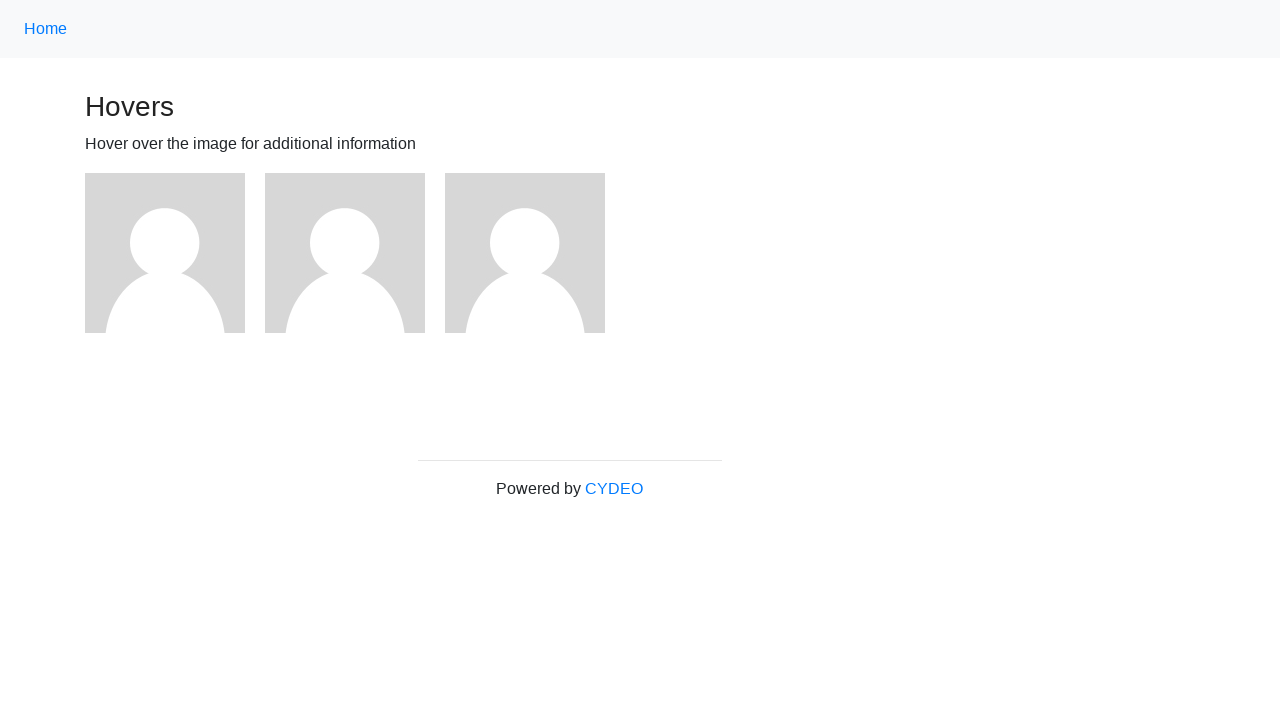

Located user2 text element
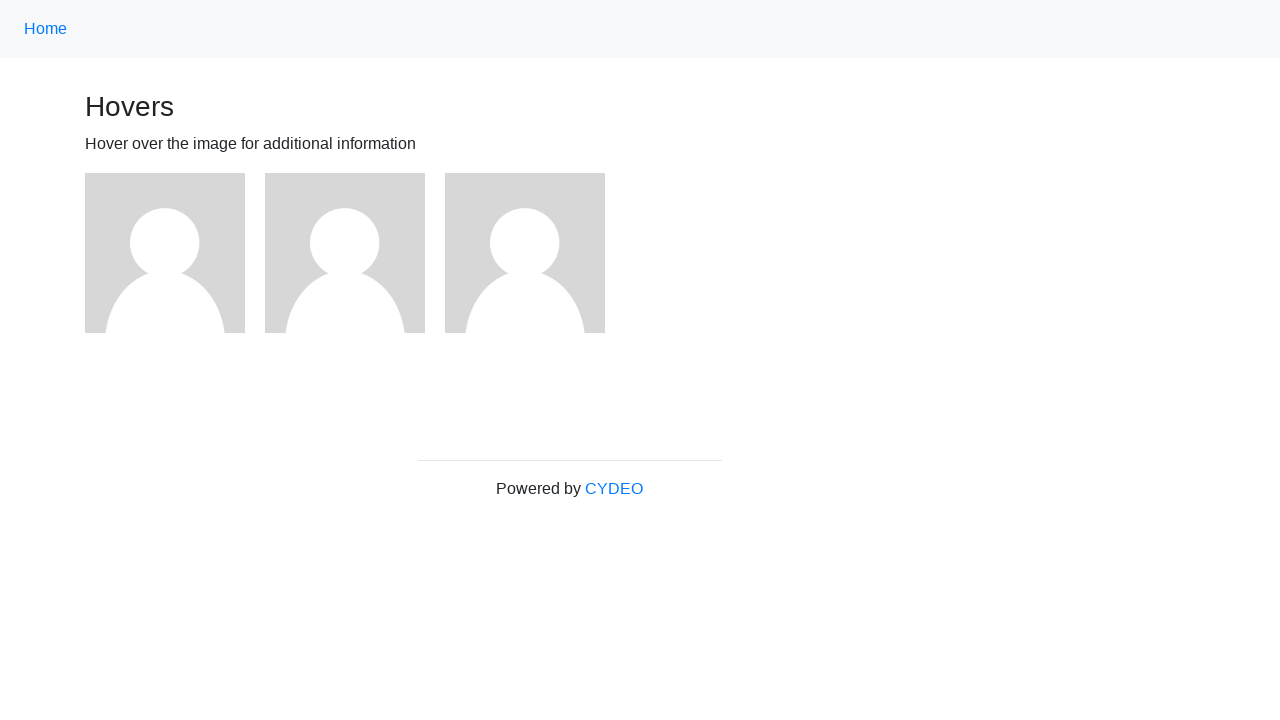

Located user3 text element
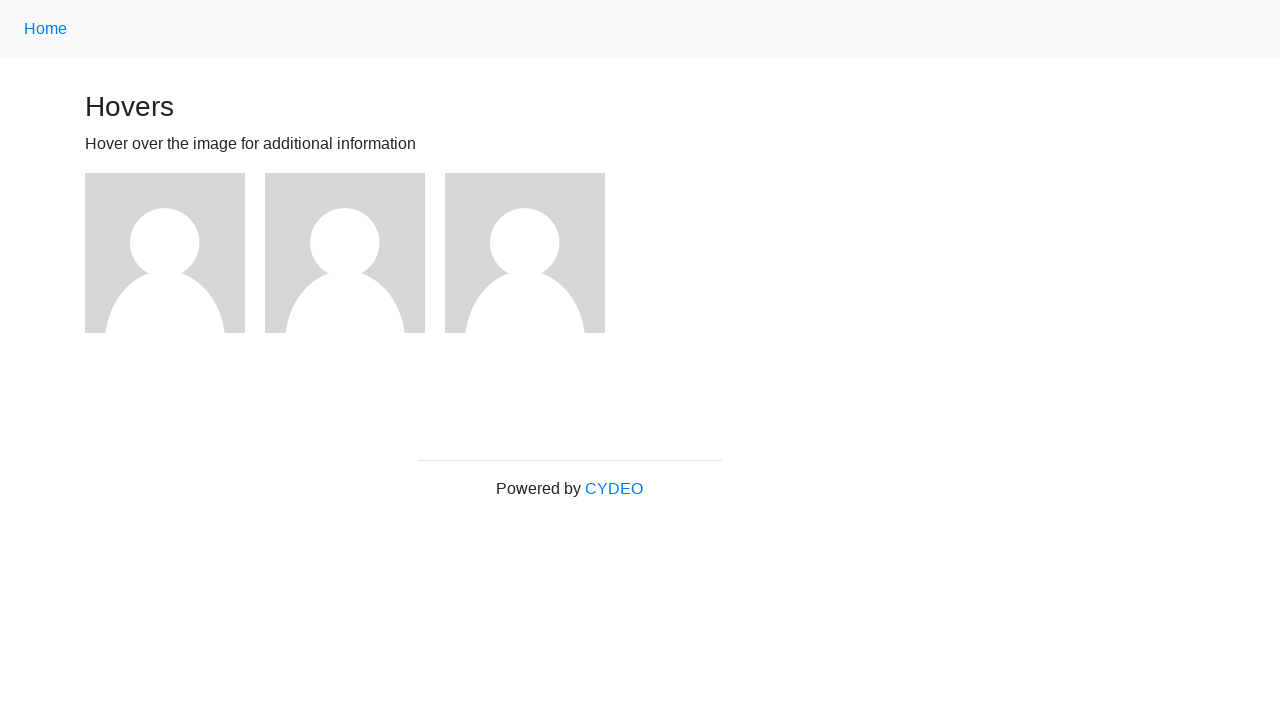

Hovered over first image at (165, 253) on (//img)[1]
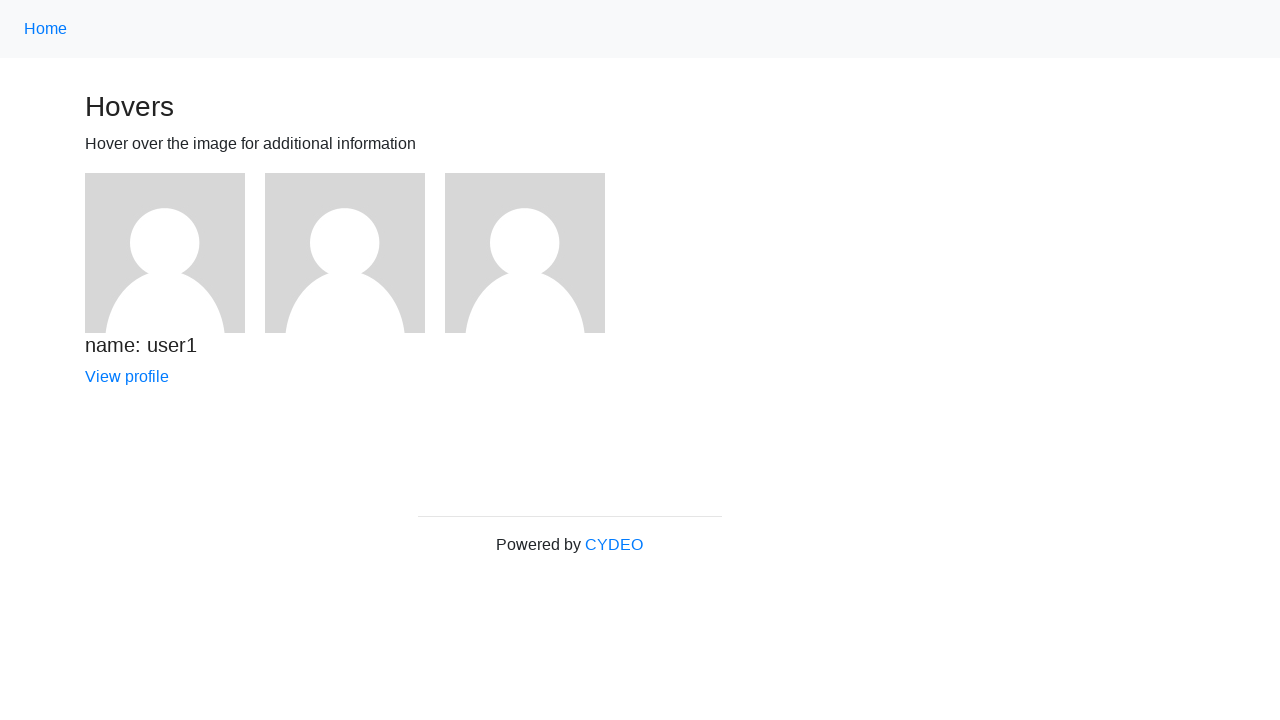

Verified user1 text is visible after hovering over first image
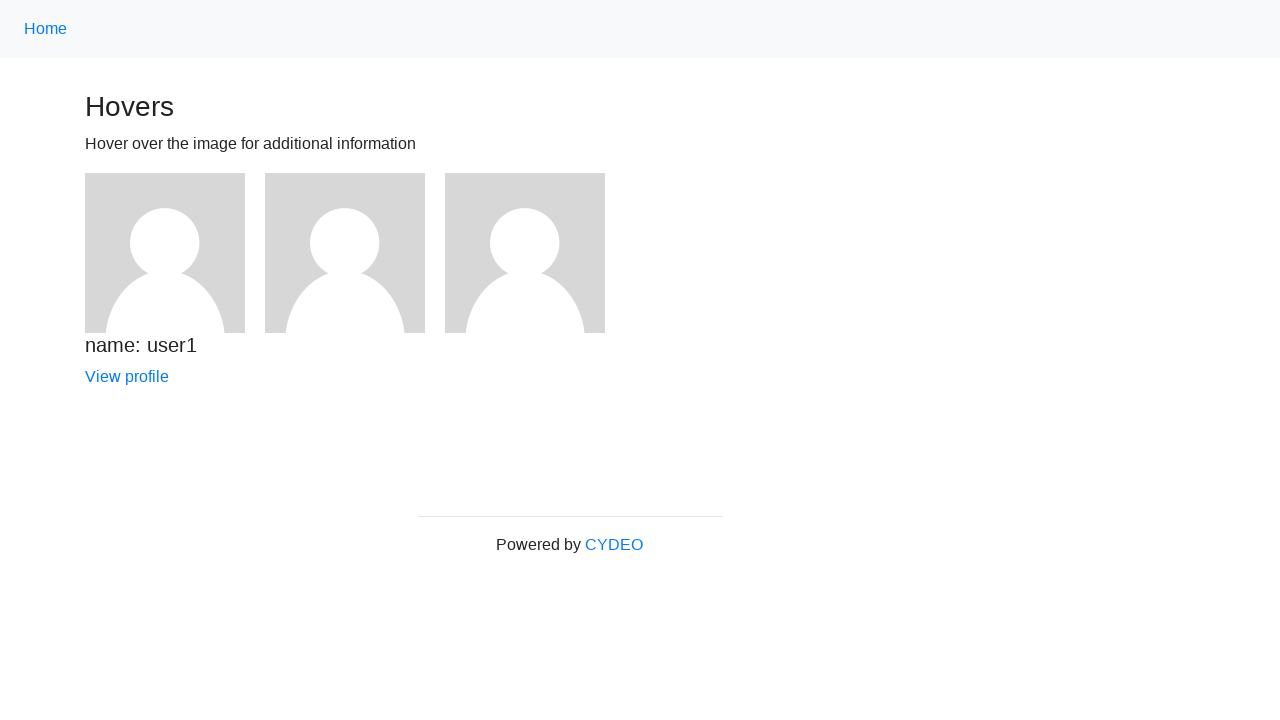

Hovered over second image at (345, 253) on (//img)[2]
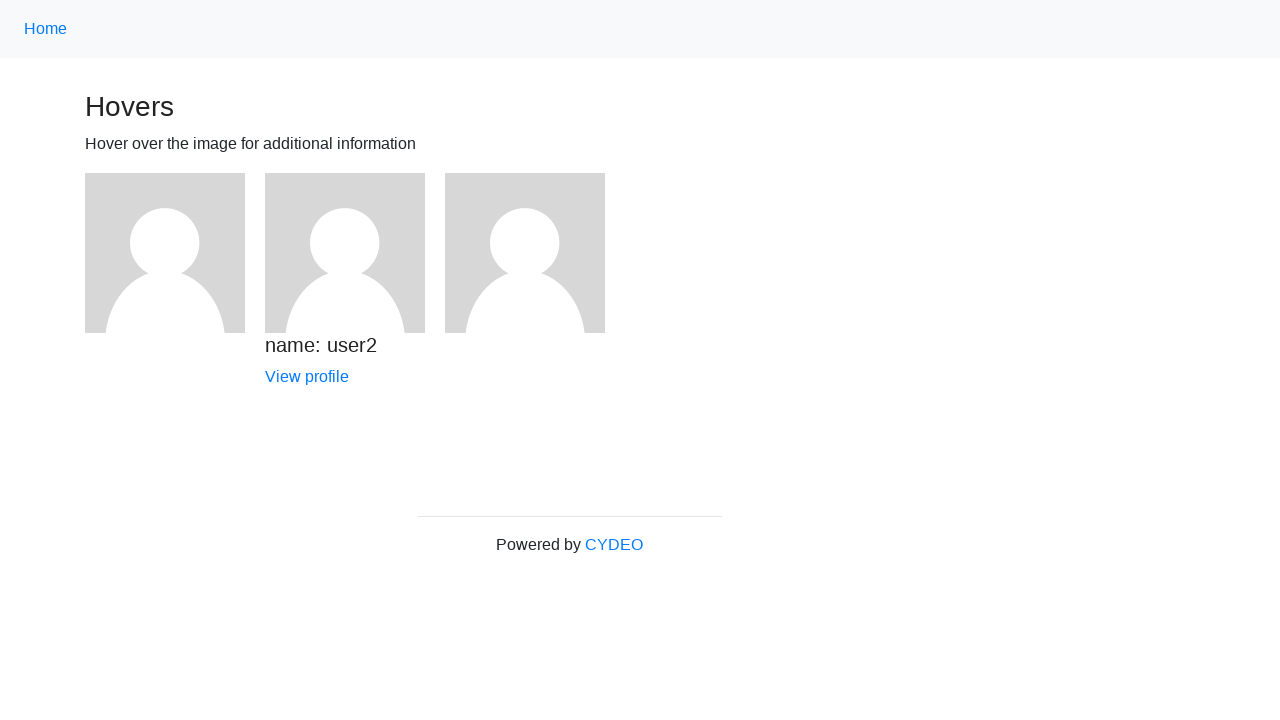

Verified user2 text is visible after hovering over second image
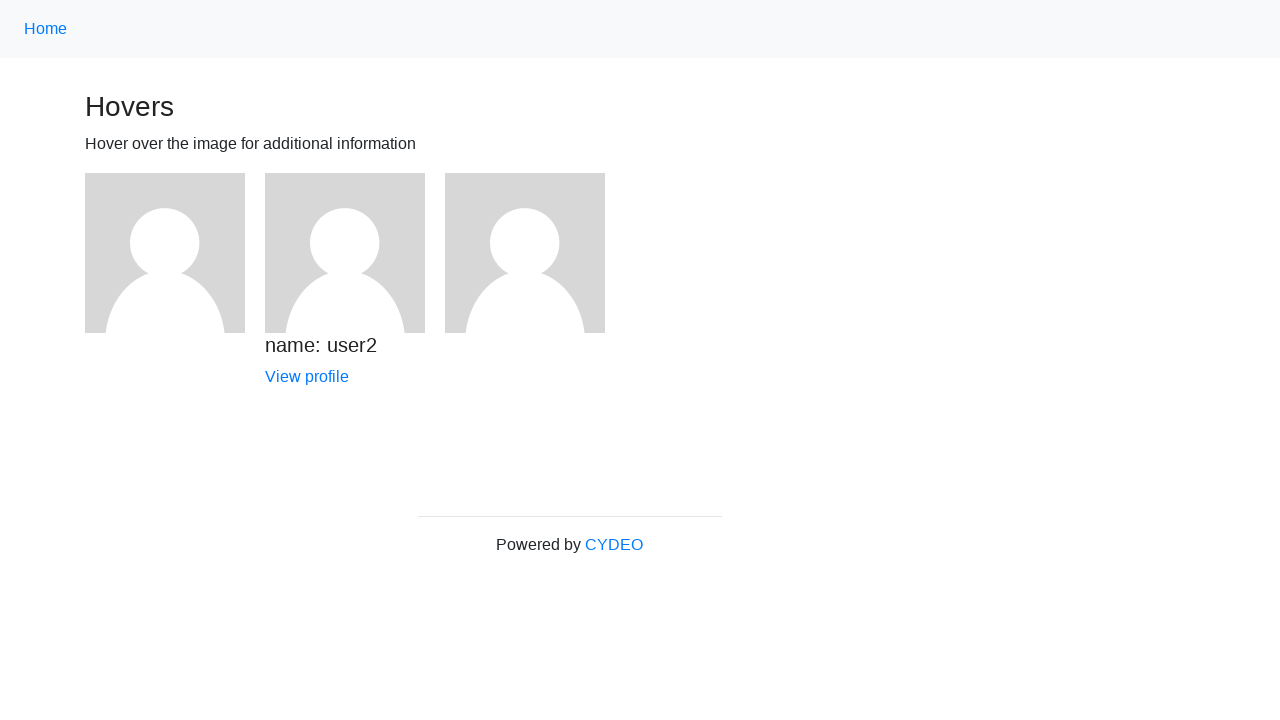

Hovered over third image at (525, 253) on (//img)[3]
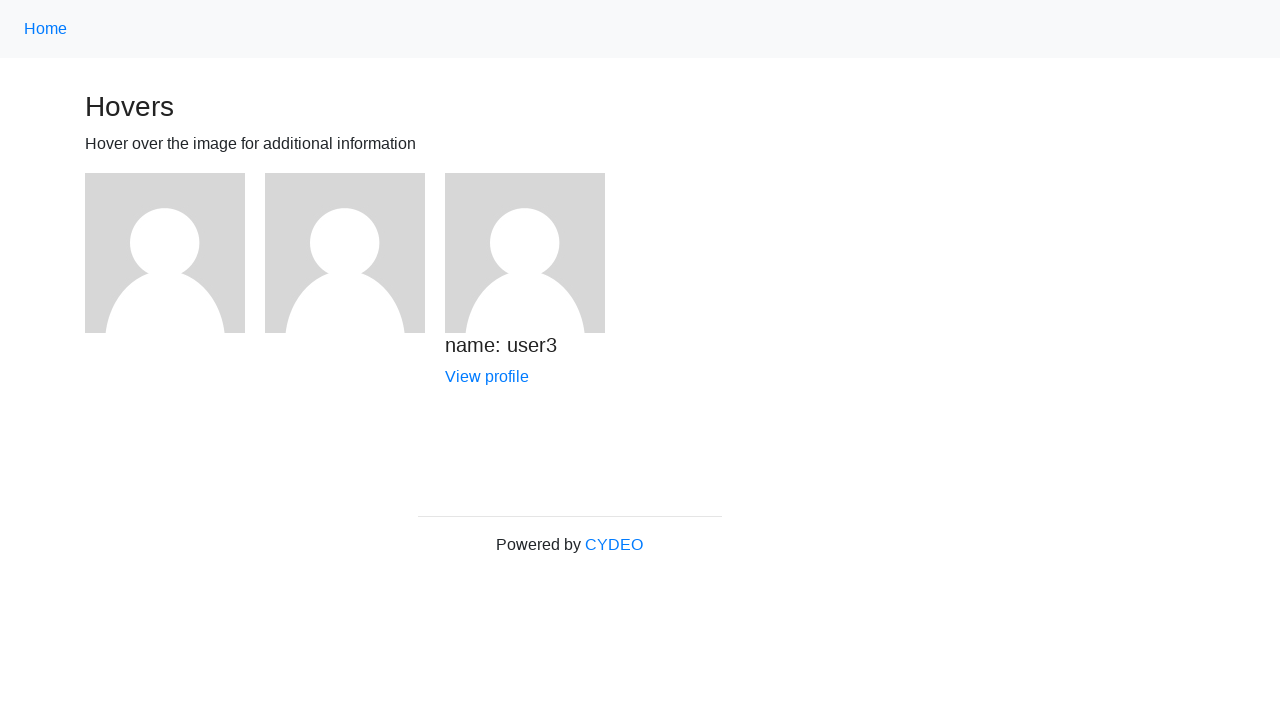

Verified user3 text is visible after hovering over third image
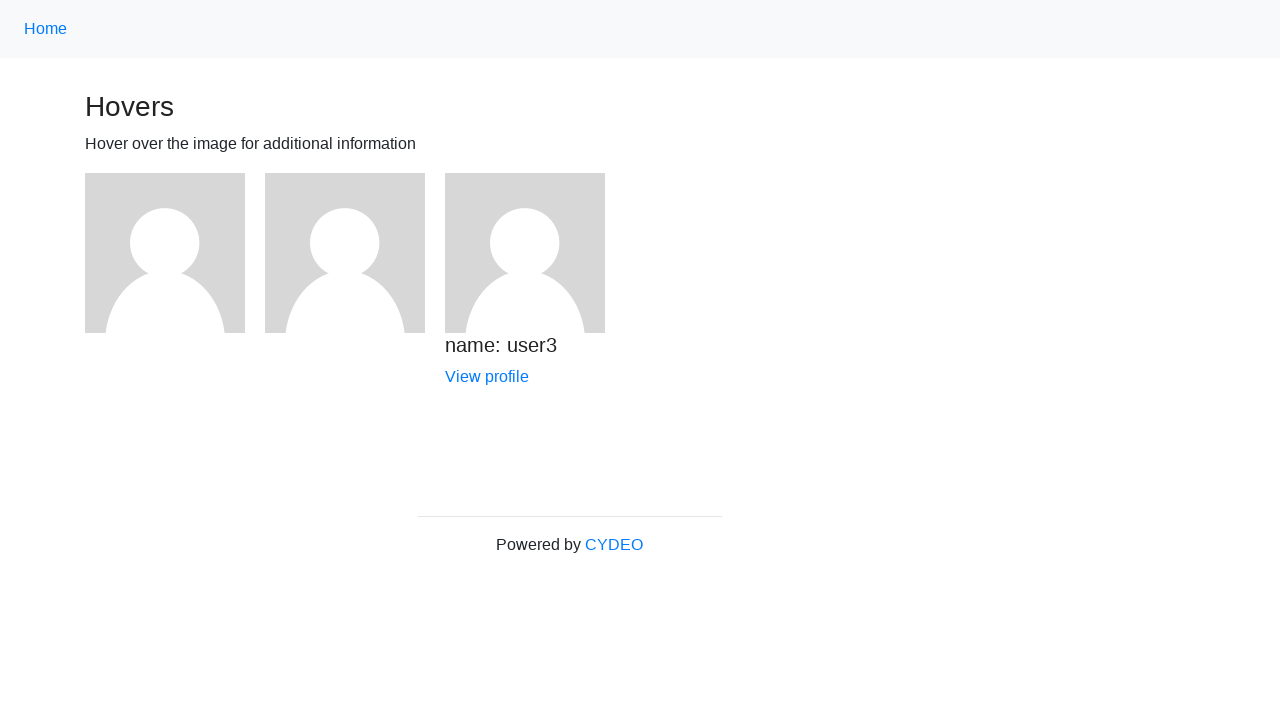

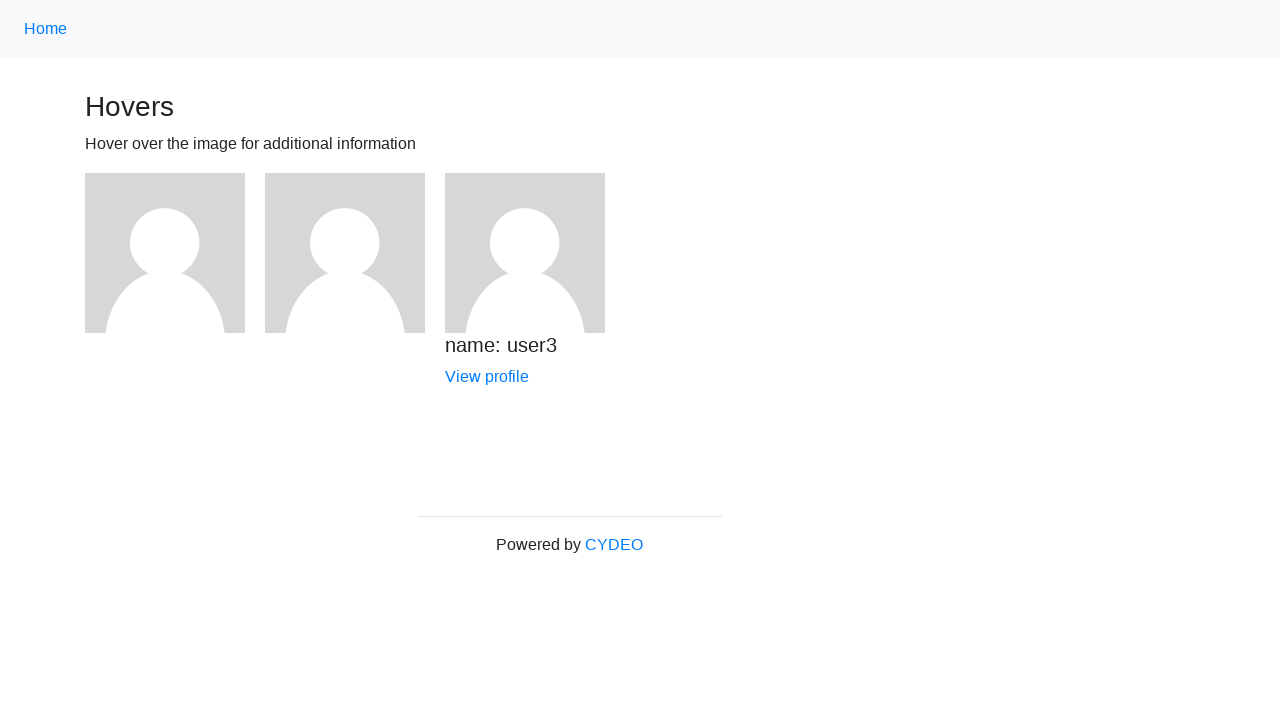